Tests registration form validation when the name field is left empty

Starting URL: https://aim-game-frontend.vercel.app/register

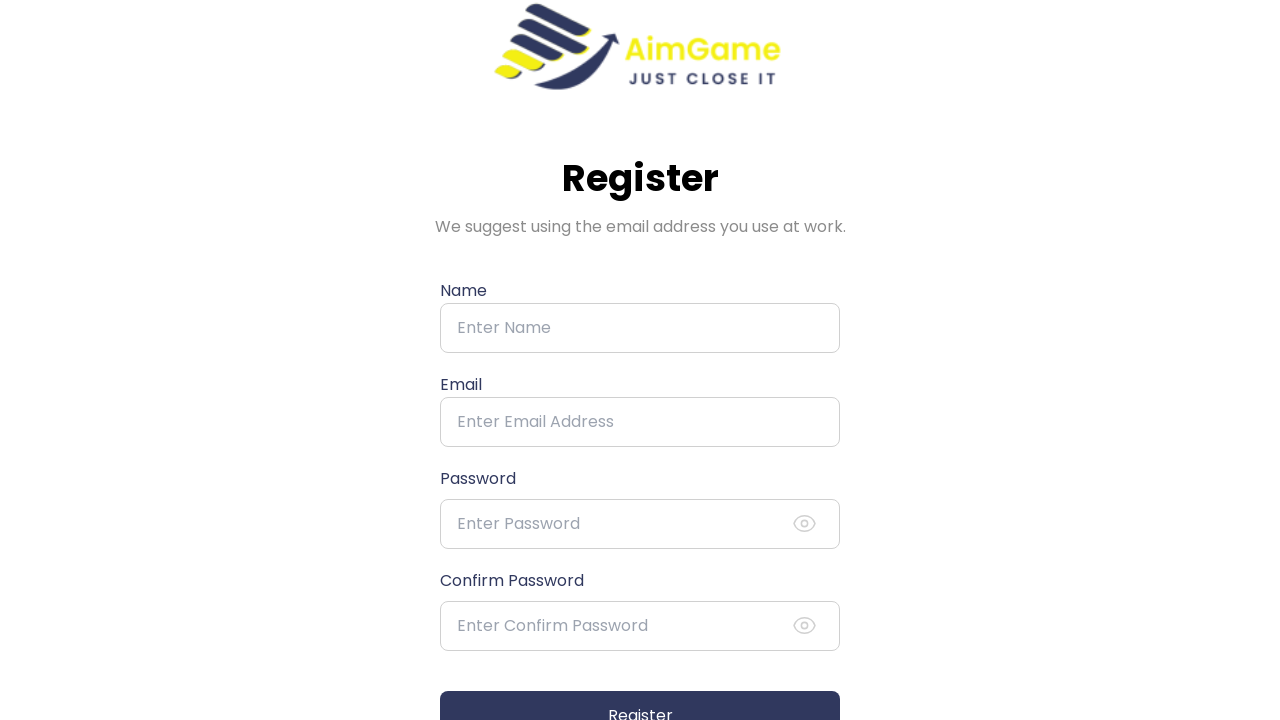

Left name field empty on input[name='name']
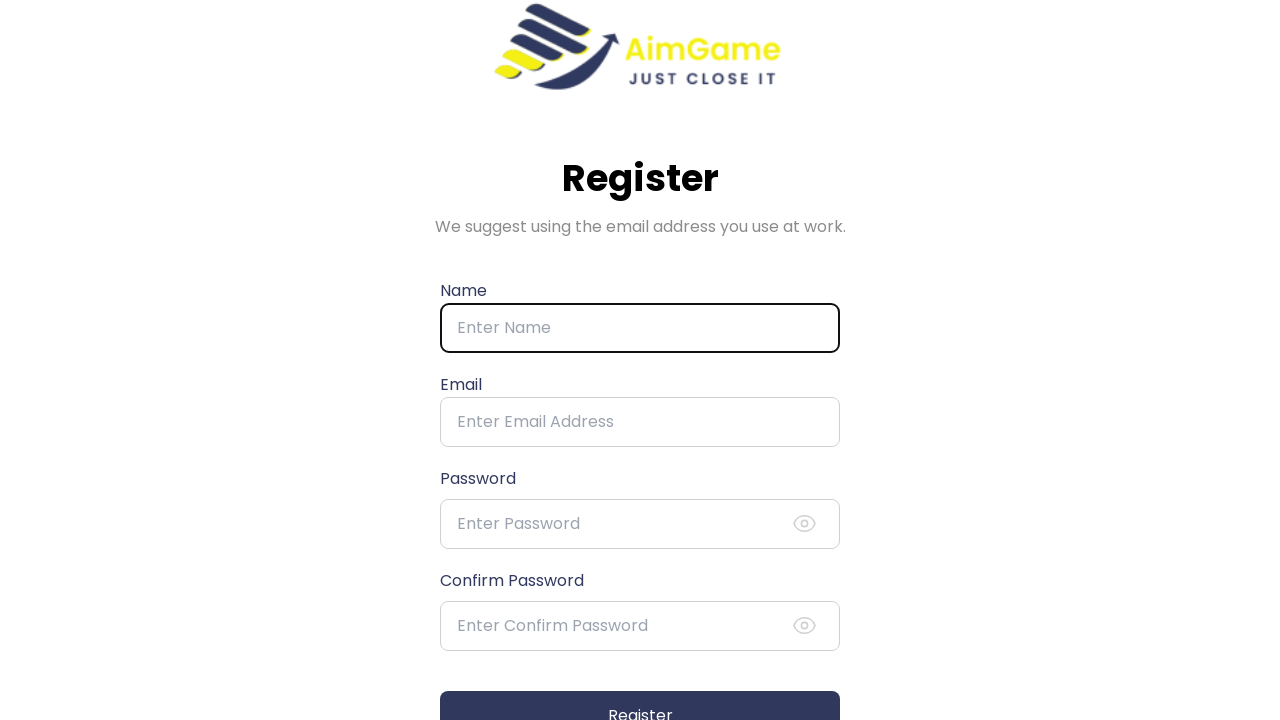

Filled email field with 'emptyname_test@example.com' on input[name='email']
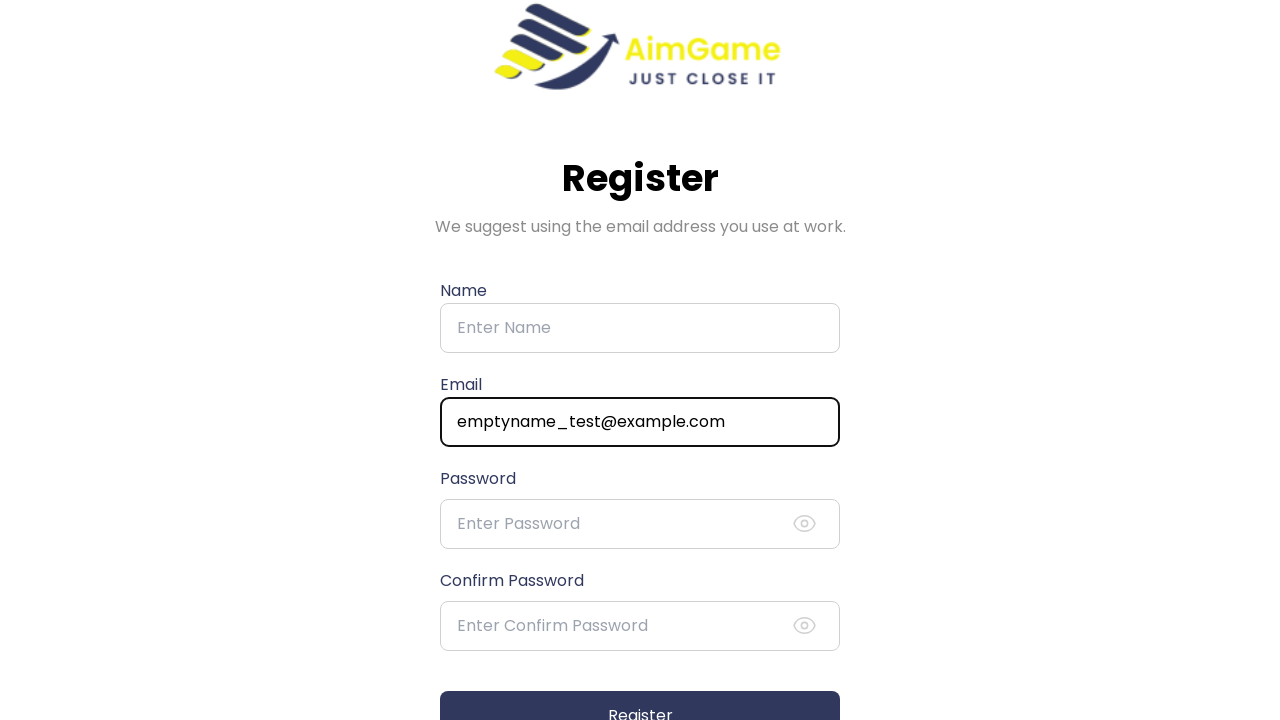

Filled password field with 'Password@106' on input[name='password']
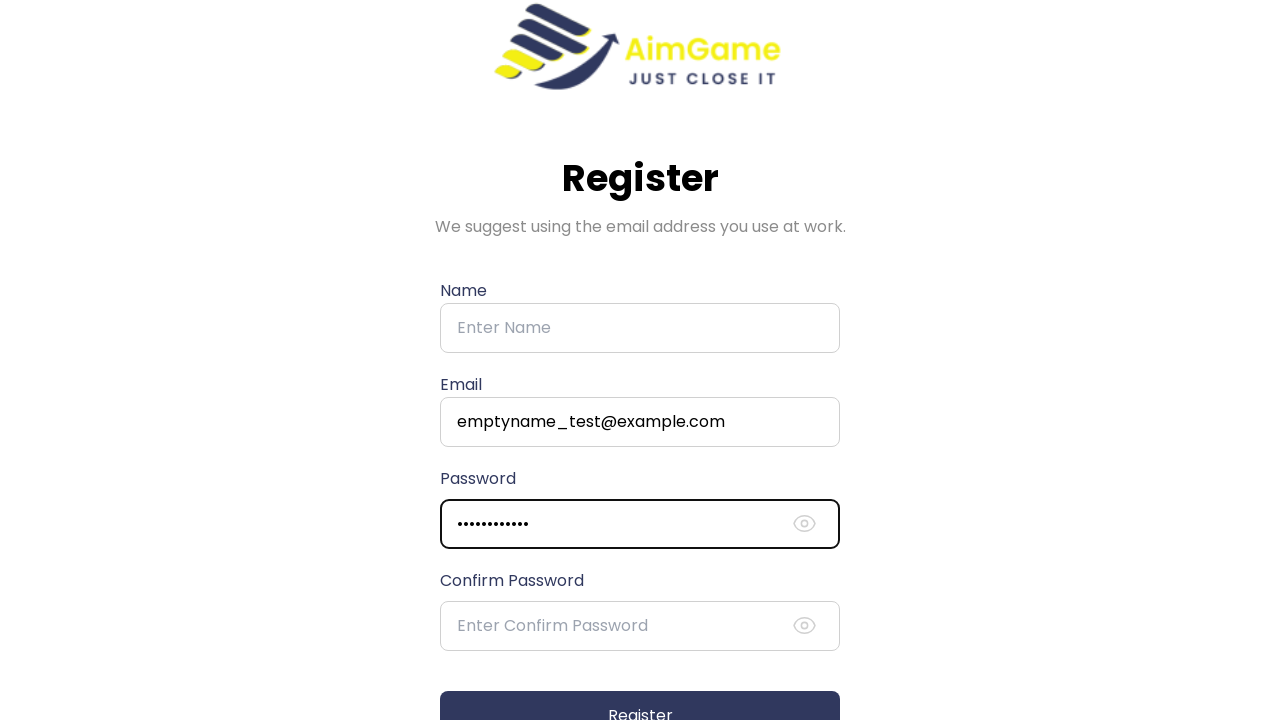

Filled confirm password field with 'Password@106' on input[name='confirm_password']
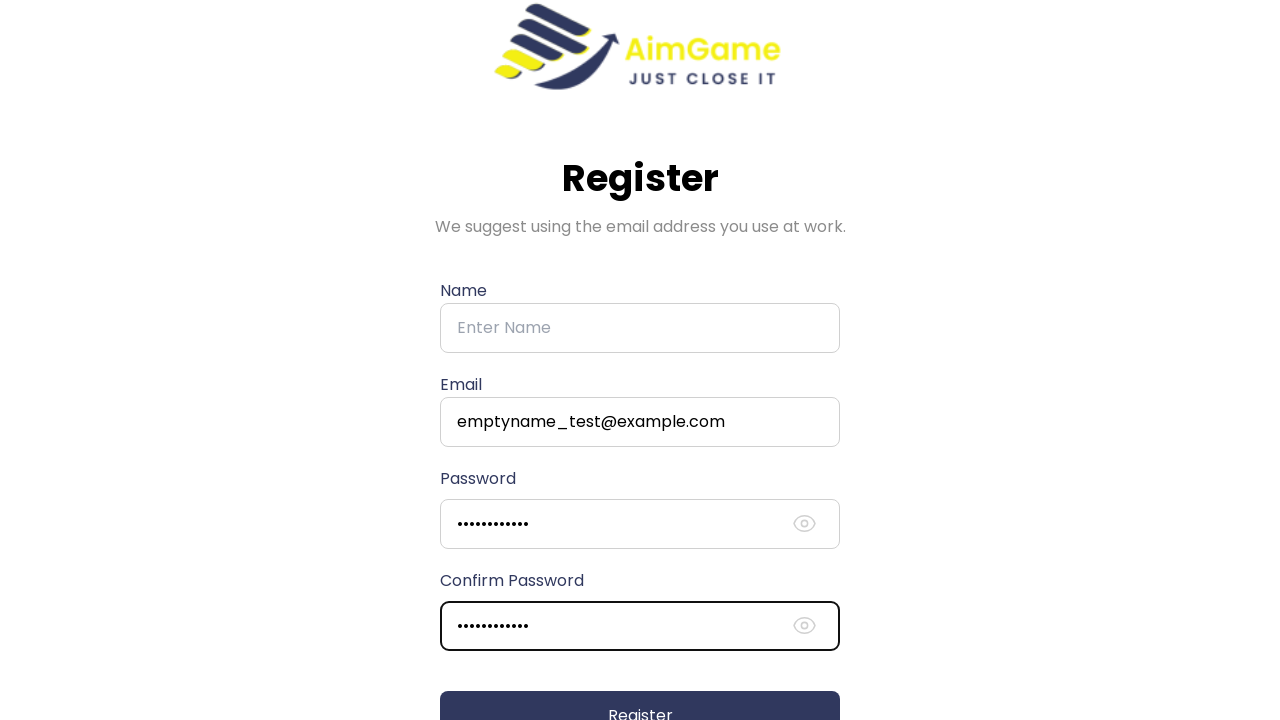

Clicked register button at (640, 695) on button
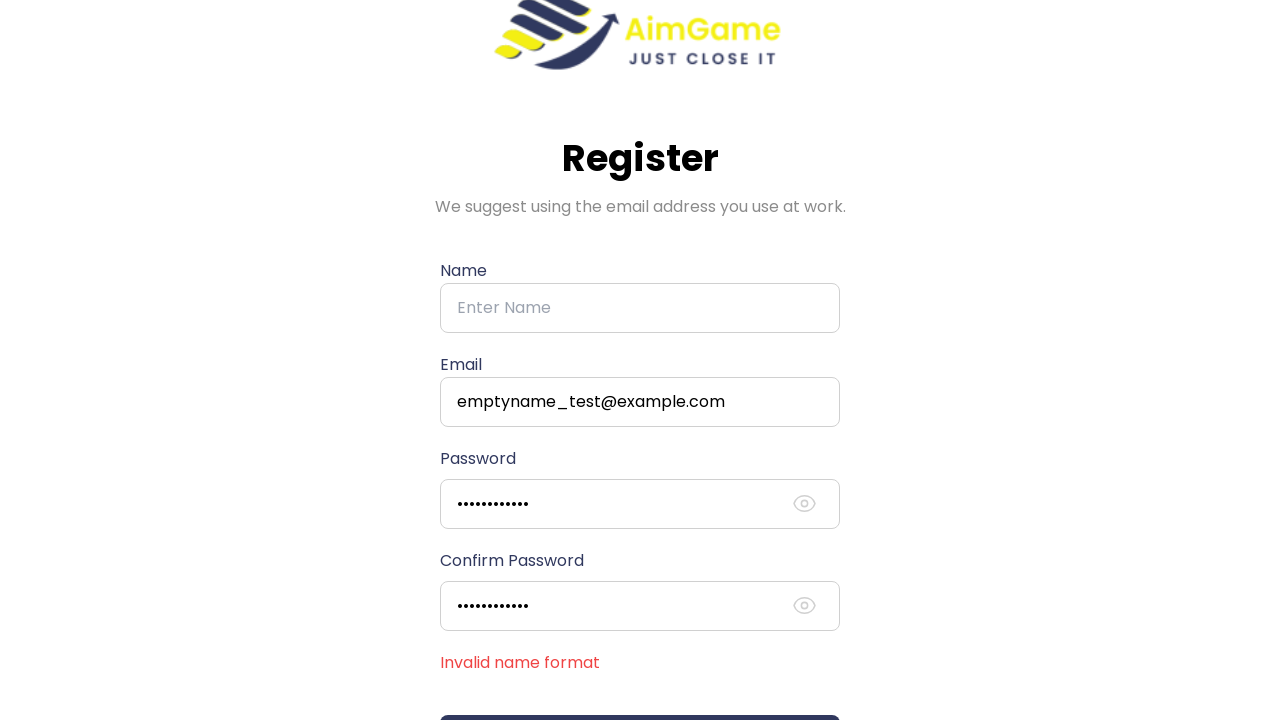

Error message appeared validating empty name field
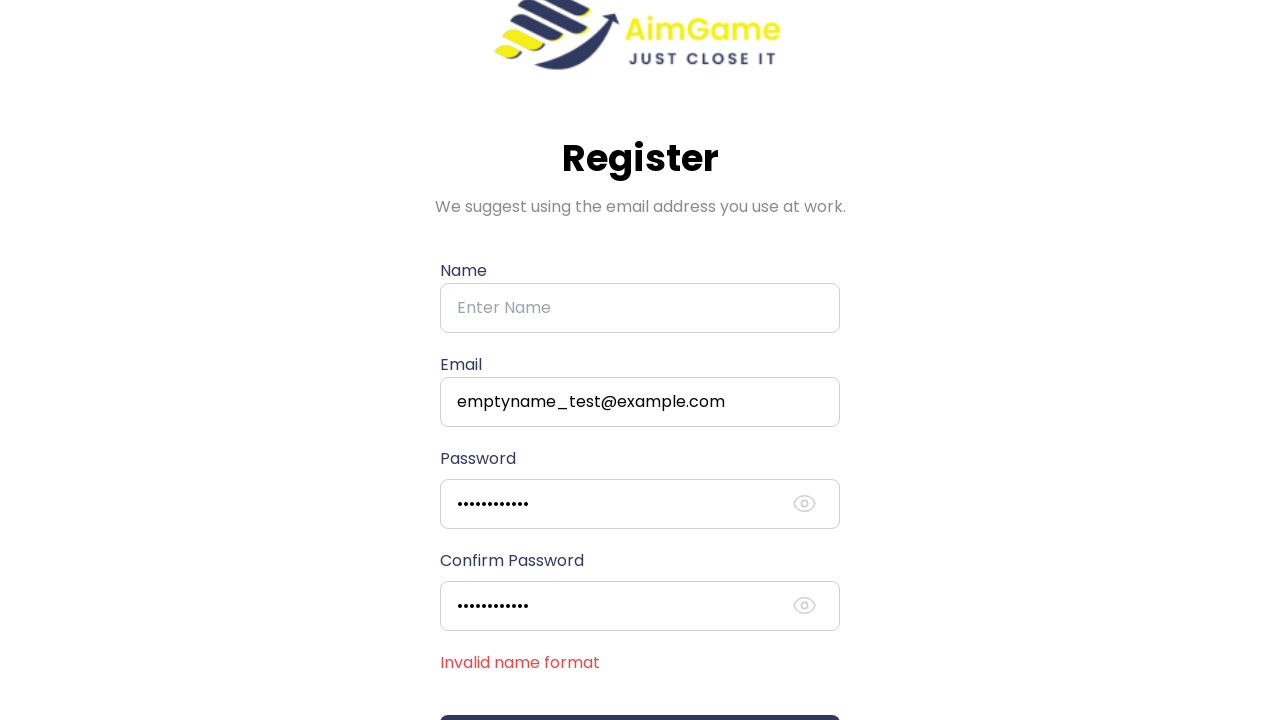

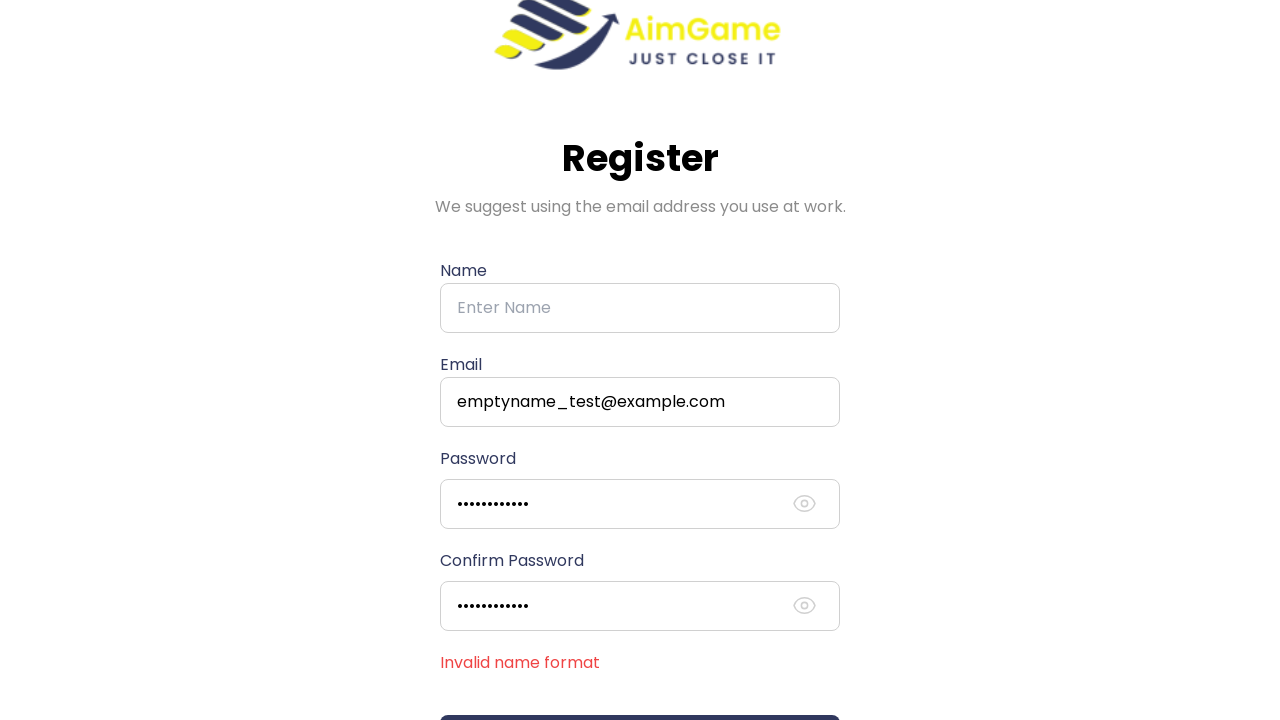